Tests that entering an empty string removes the todo item

Starting URL: https://demo.playwright.dev/todomvc

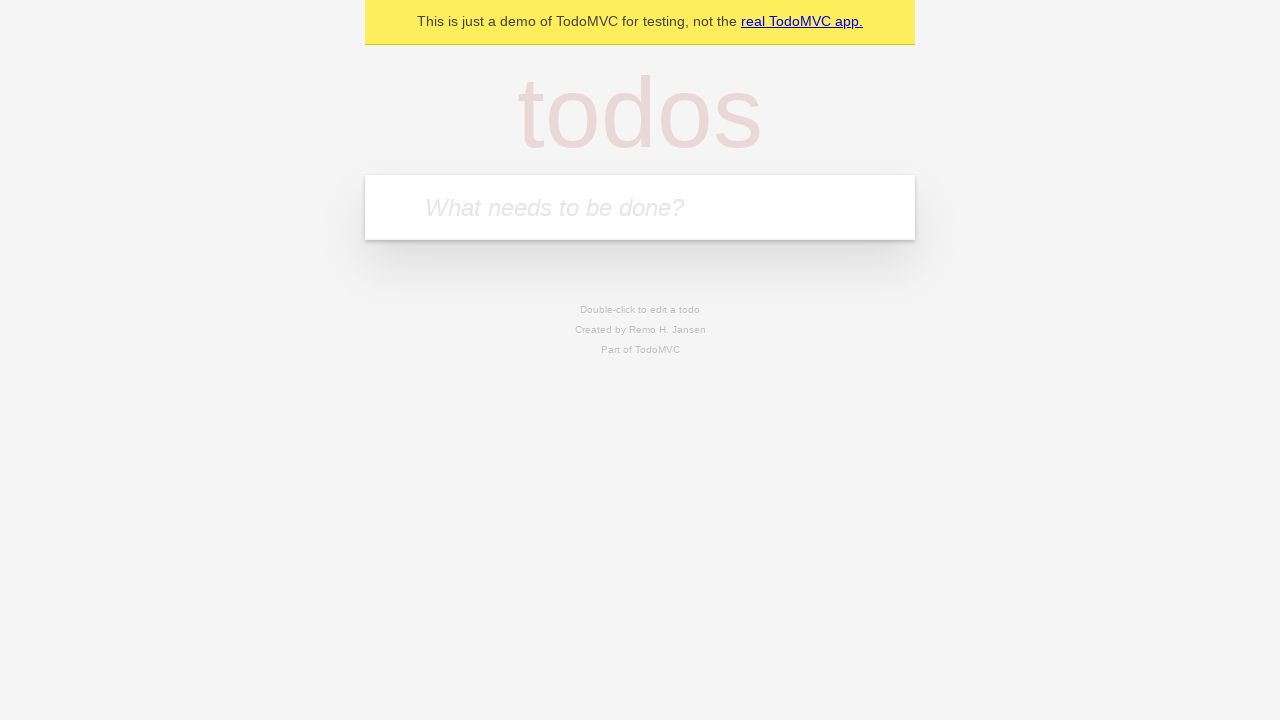

Filled todo input with 'buy some cheese' on internal:attr=[placeholder="What needs to be done?"i]
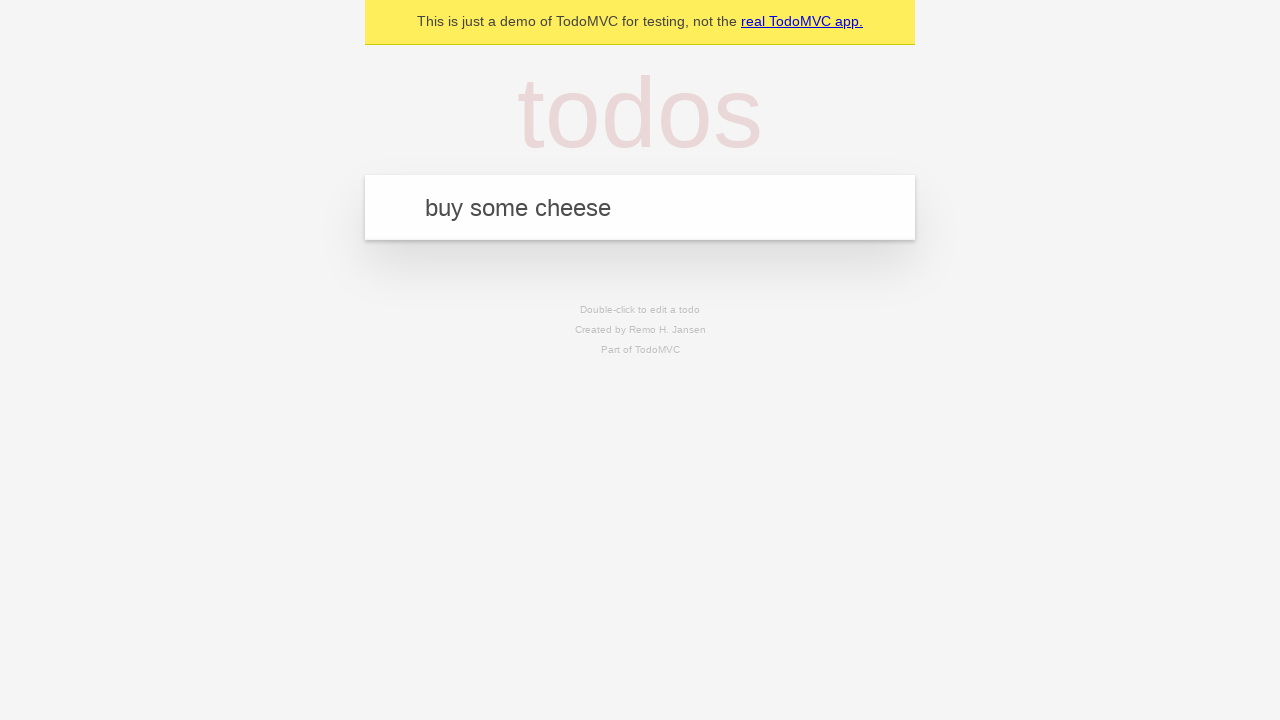

Pressed Enter to add first todo item on internal:attr=[placeholder="What needs to be done?"i]
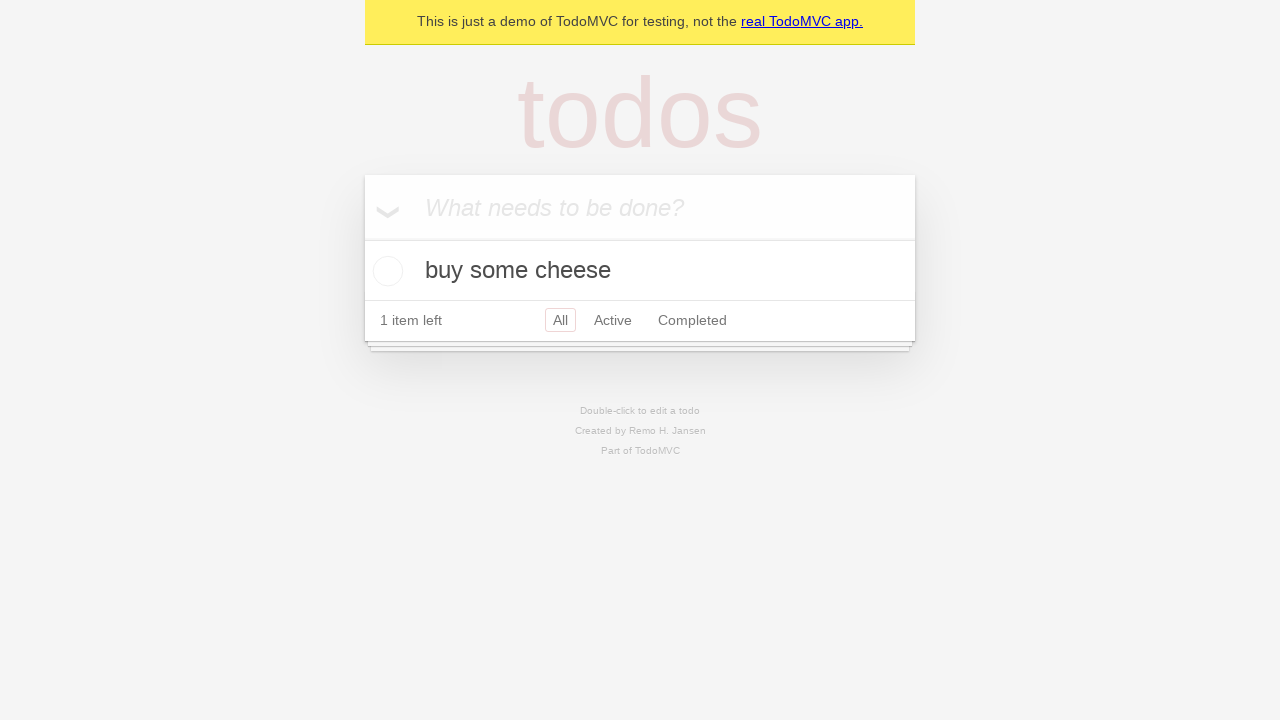

Filled todo input with 'feed the cat' on internal:attr=[placeholder="What needs to be done?"i]
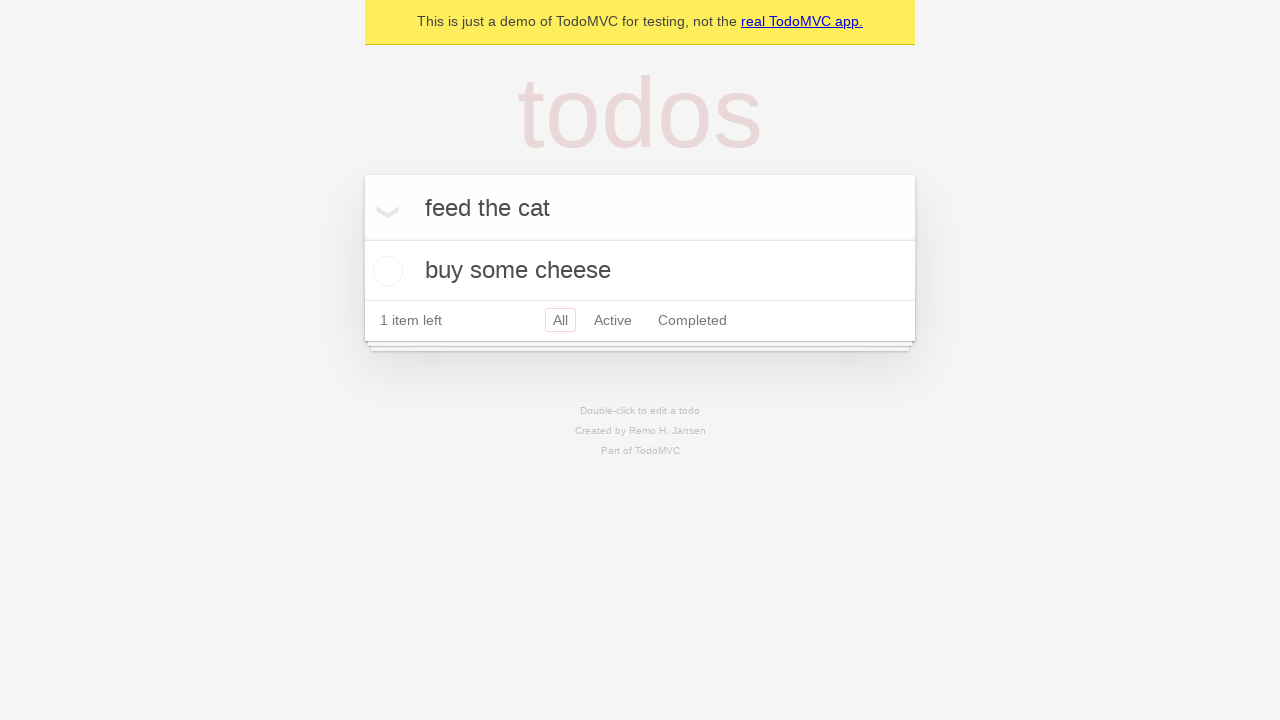

Pressed Enter to add second todo item on internal:attr=[placeholder="What needs to be done?"i]
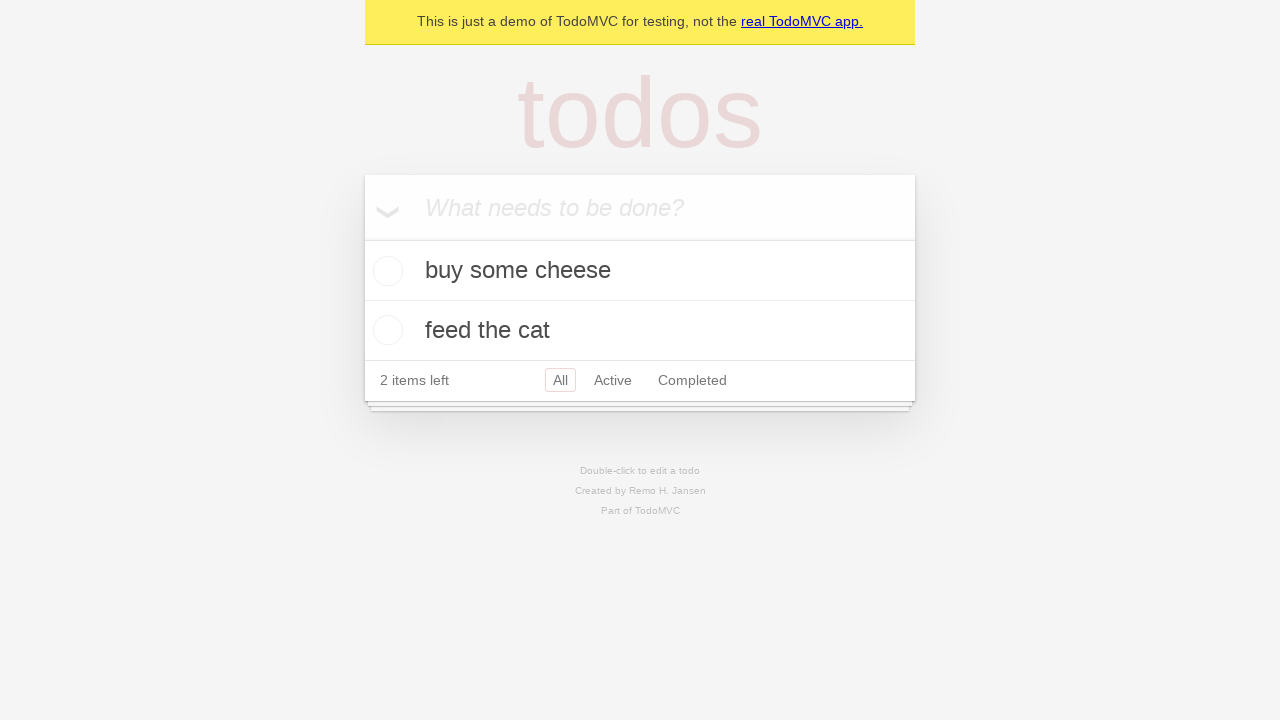

Filled todo input with 'book a doctors appointment' on internal:attr=[placeholder="What needs to be done?"i]
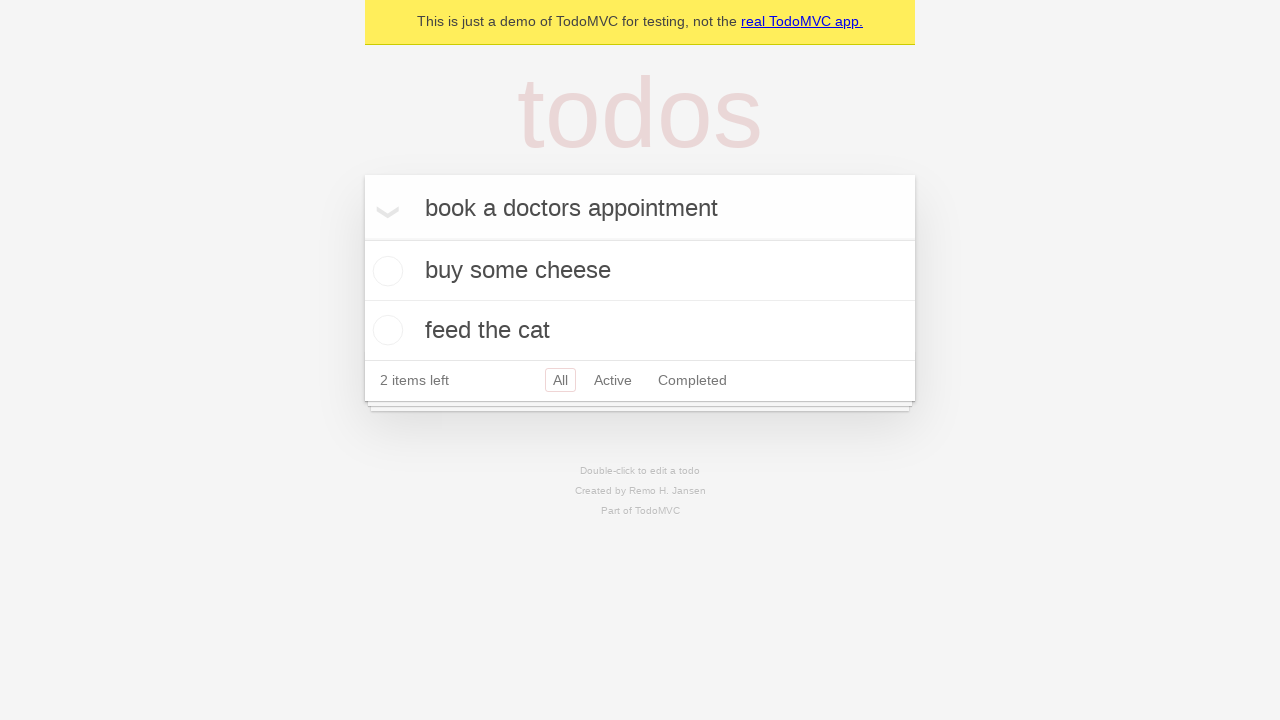

Pressed Enter to add third todo item on internal:attr=[placeholder="What needs to be done?"i]
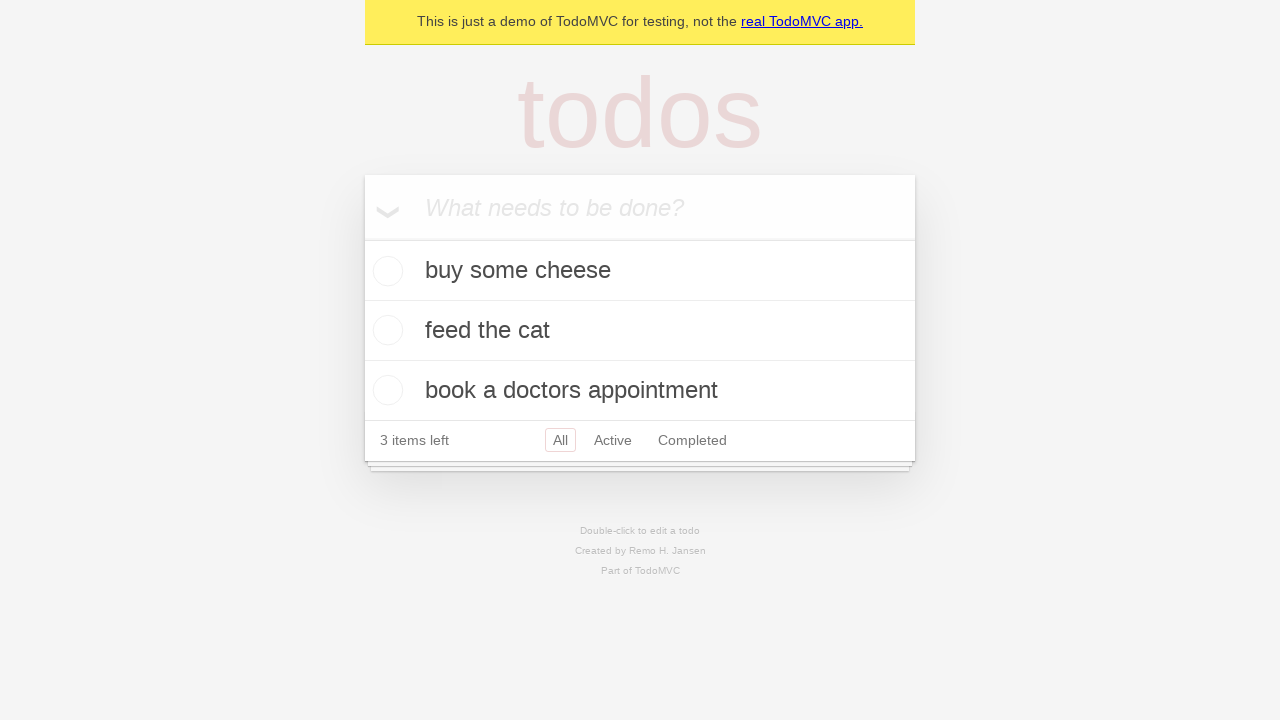

Double-clicked second todo item to enter edit mode at (640, 331) on internal:testid=[data-testid="todo-item"s] >> nth=1
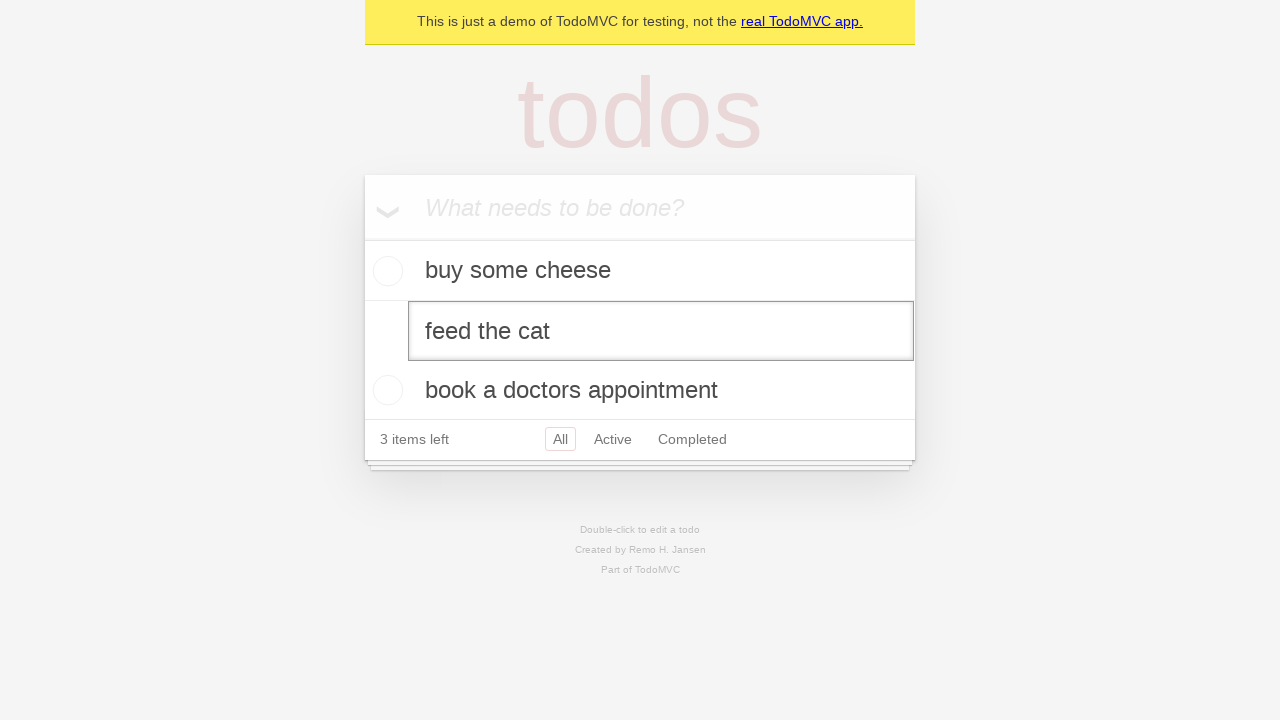

Cleared the text in the edit field on internal:testid=[data-testid="todo-item"s] >> nth=1 >> internal:role=textbox[nam
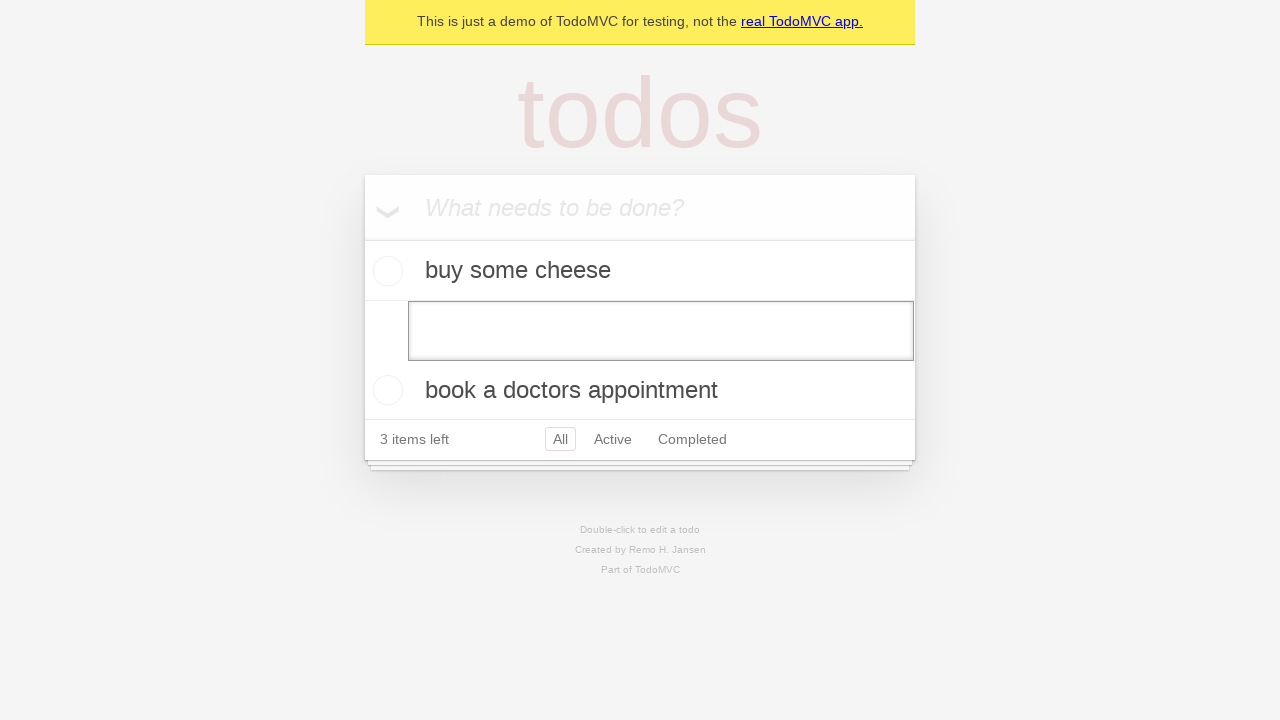

Pressed Enter to confirm deletion of empty todo item on internal:testid=[data-testid="todo-item"s] >> nth=1 >> internal:role=textbox[nam
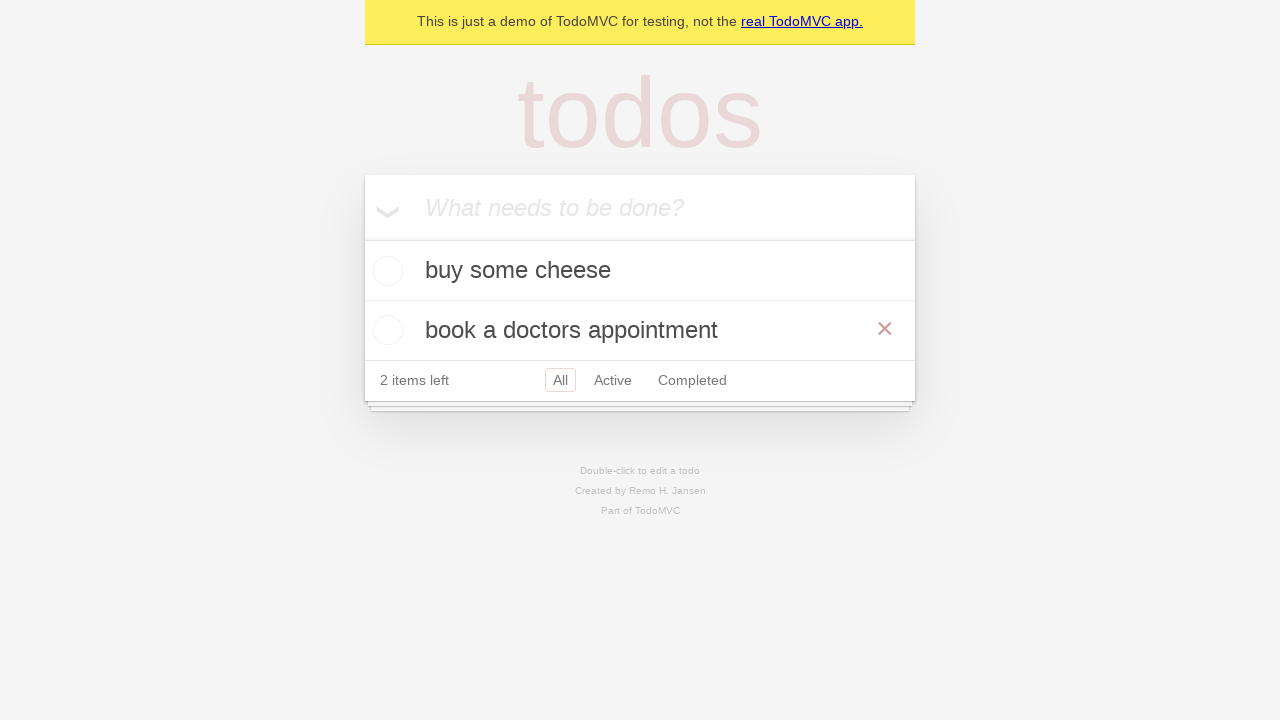

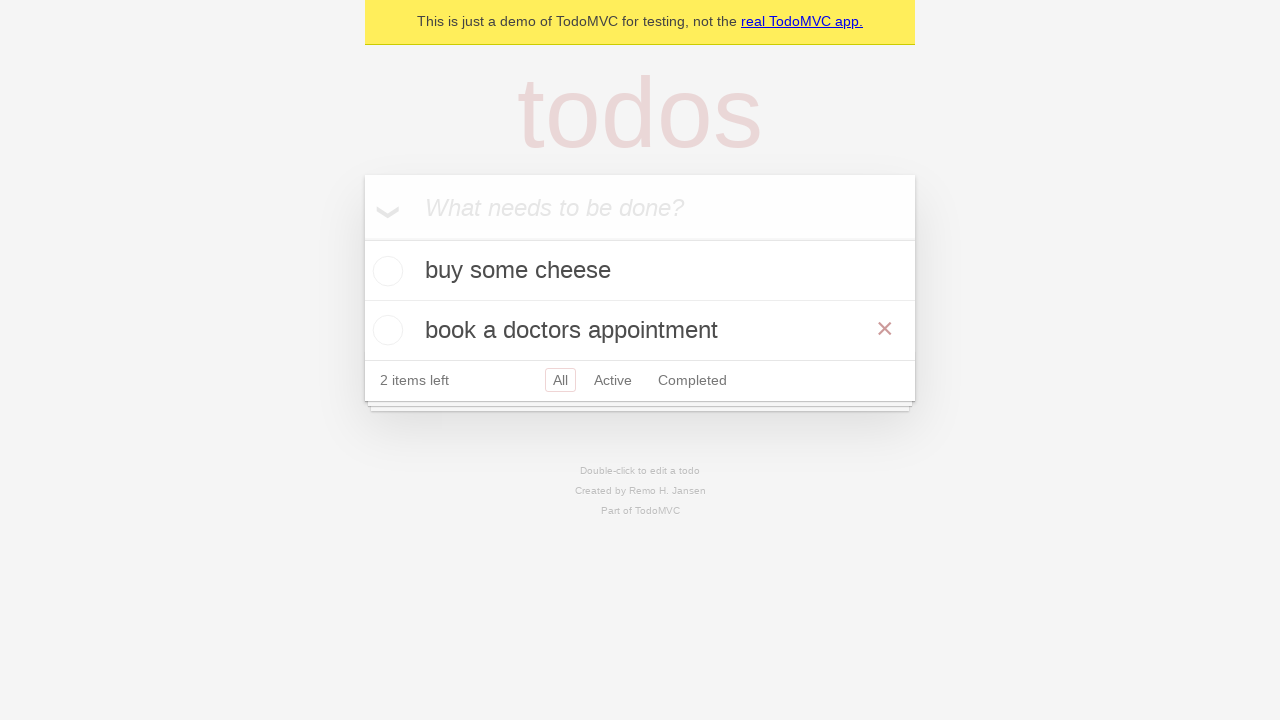